Clicks on the Request Demo link in the navigation bar

Starting URL: https://zoom.us/

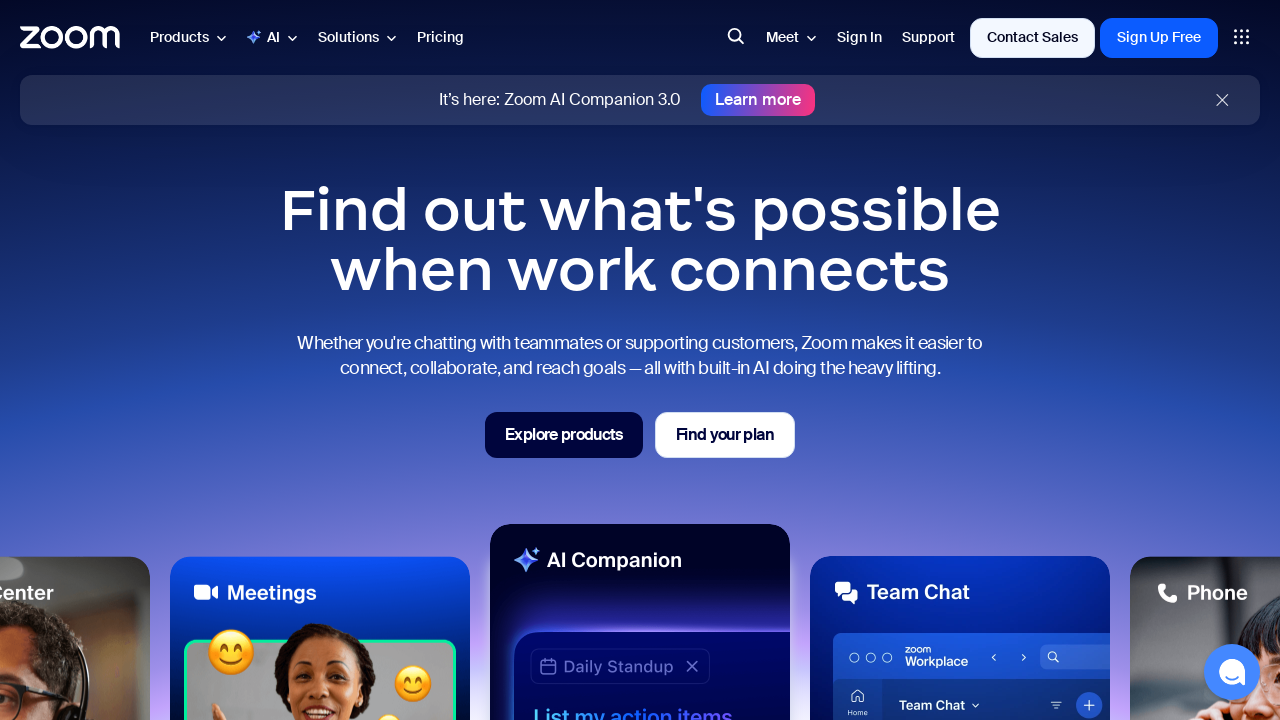

Navigated to https://zoom.us/
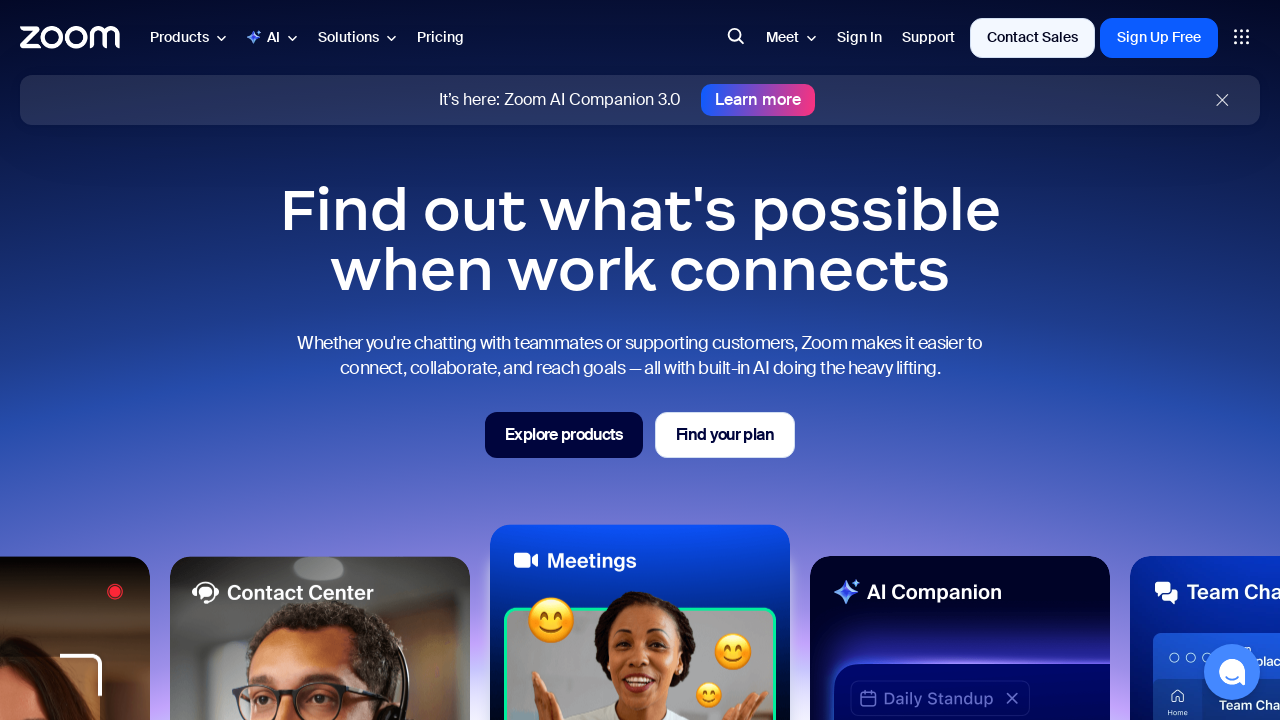

Clicked on the Request Demo link in the navigation bar at (947, 361) on text=Request a Demo
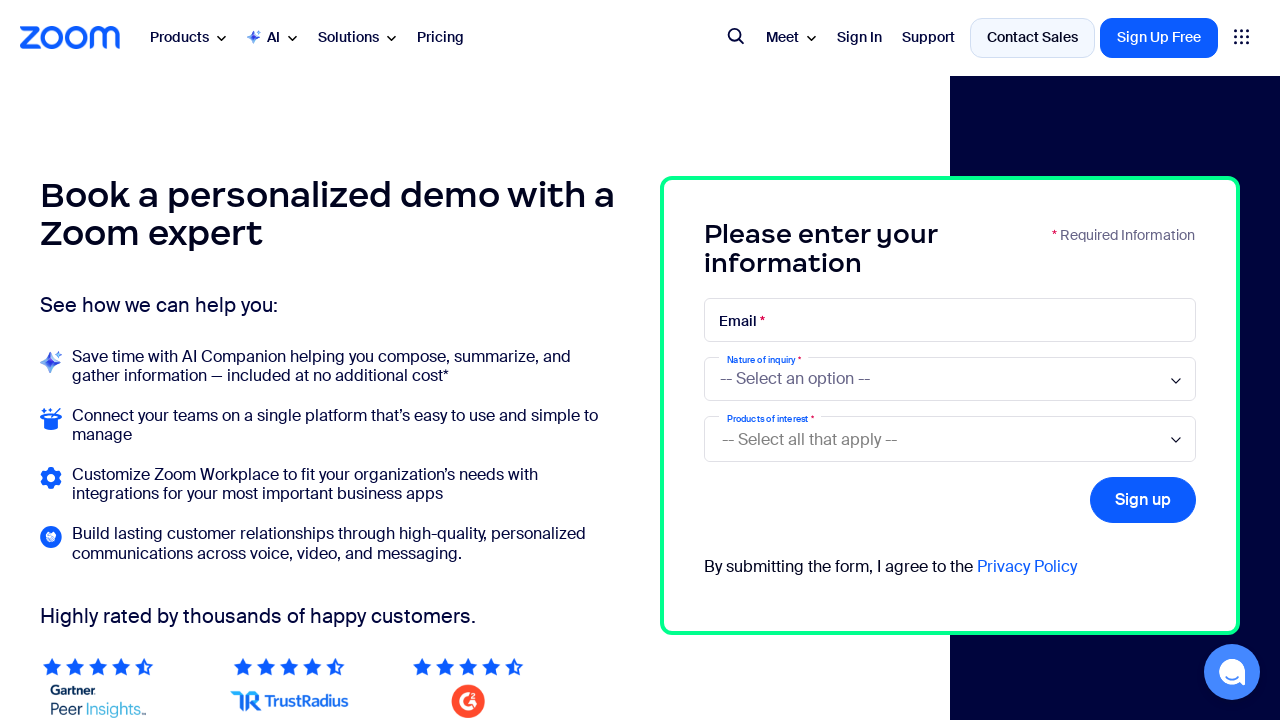

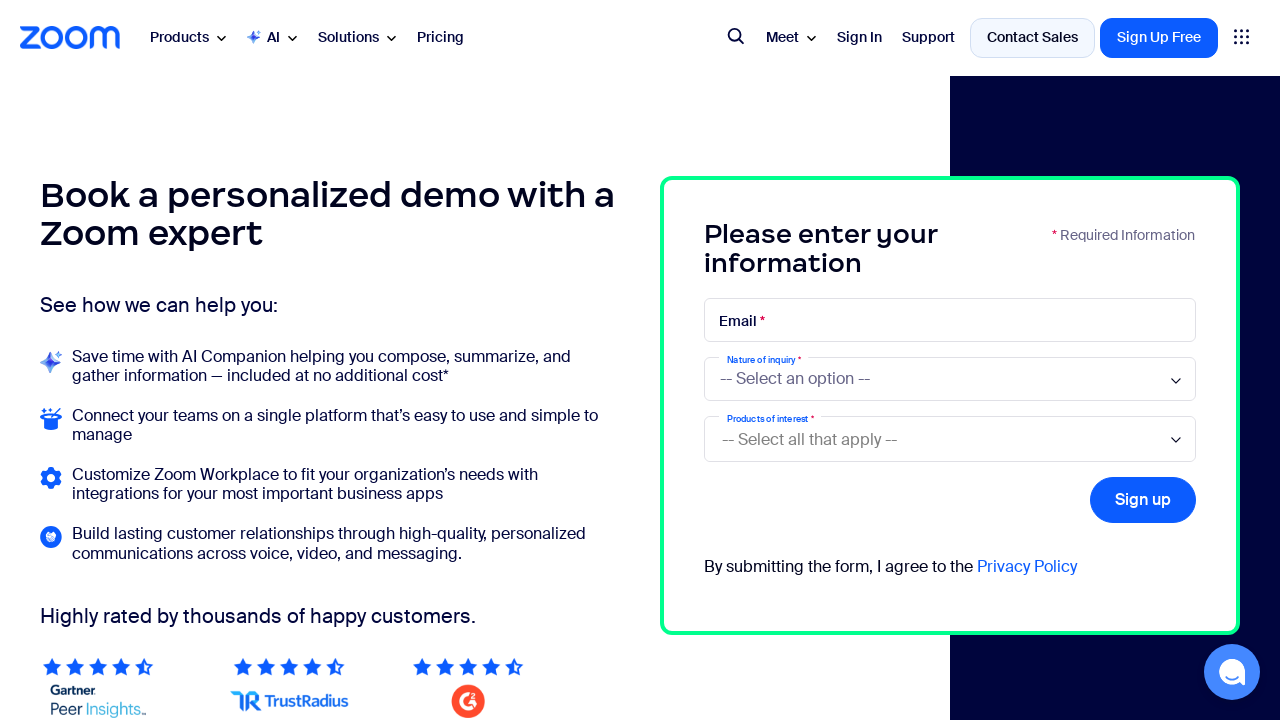